Verifies that the LimeRoad online shopping site has the expected page title by comparing the actual title against the expected title string.

Starting URL: https://www.limeroad.com/

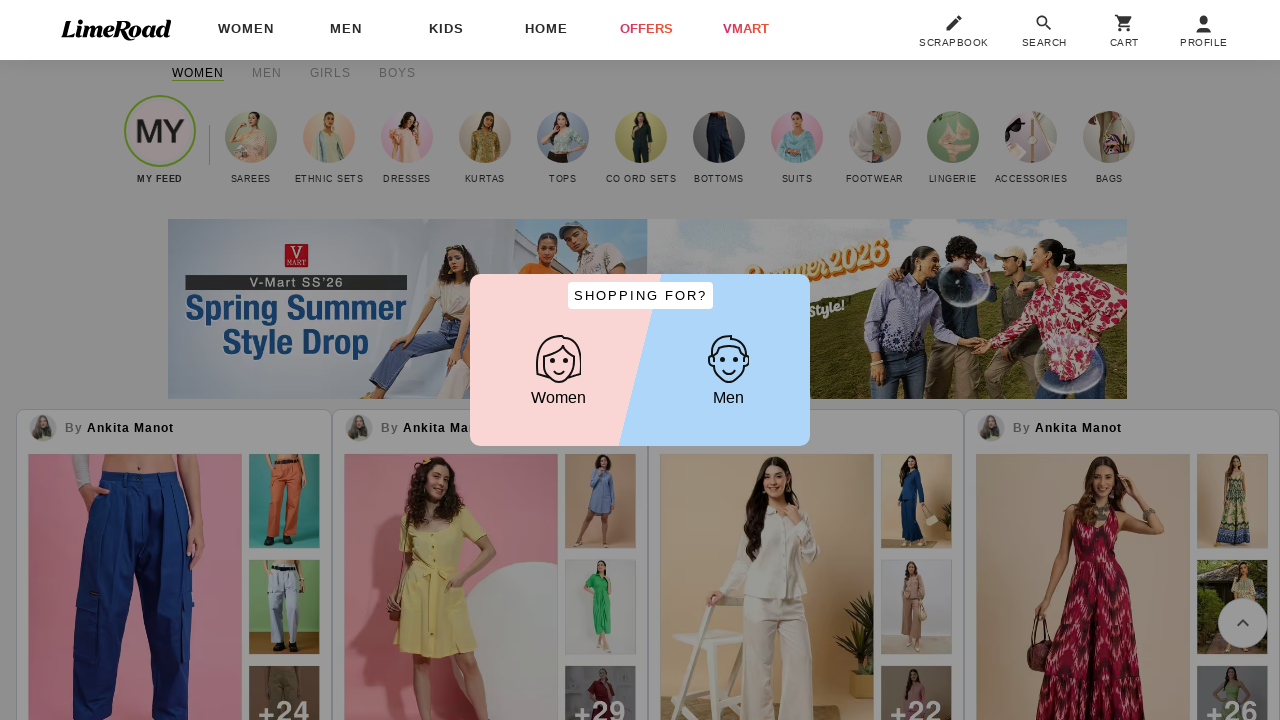

Retrieved page title from LimeRoad website
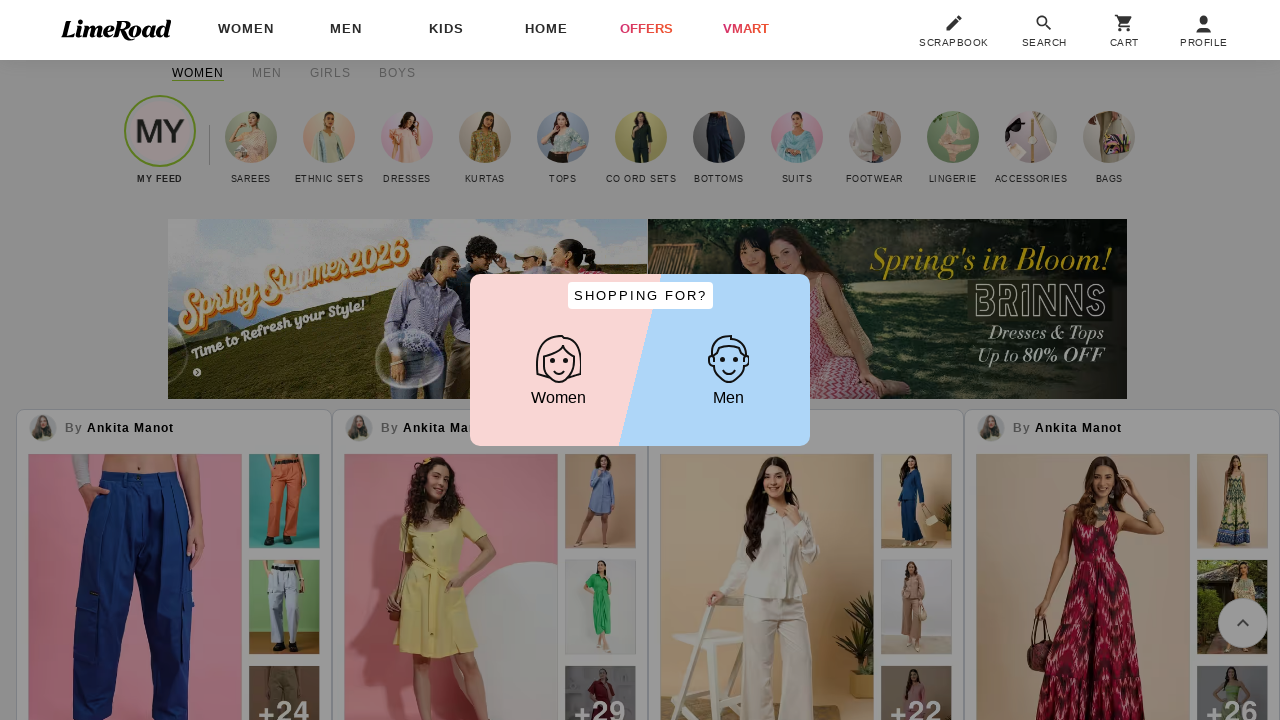

Verified page title matches expected title
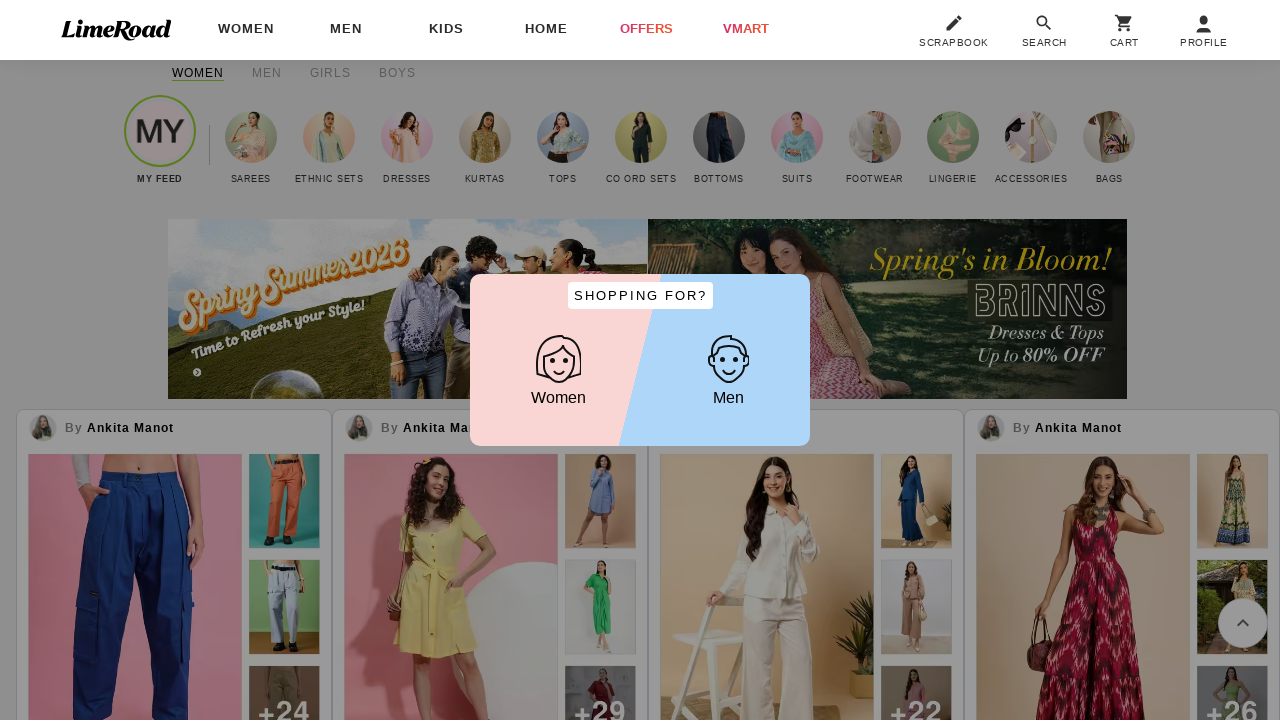

Test passed - title verification successful
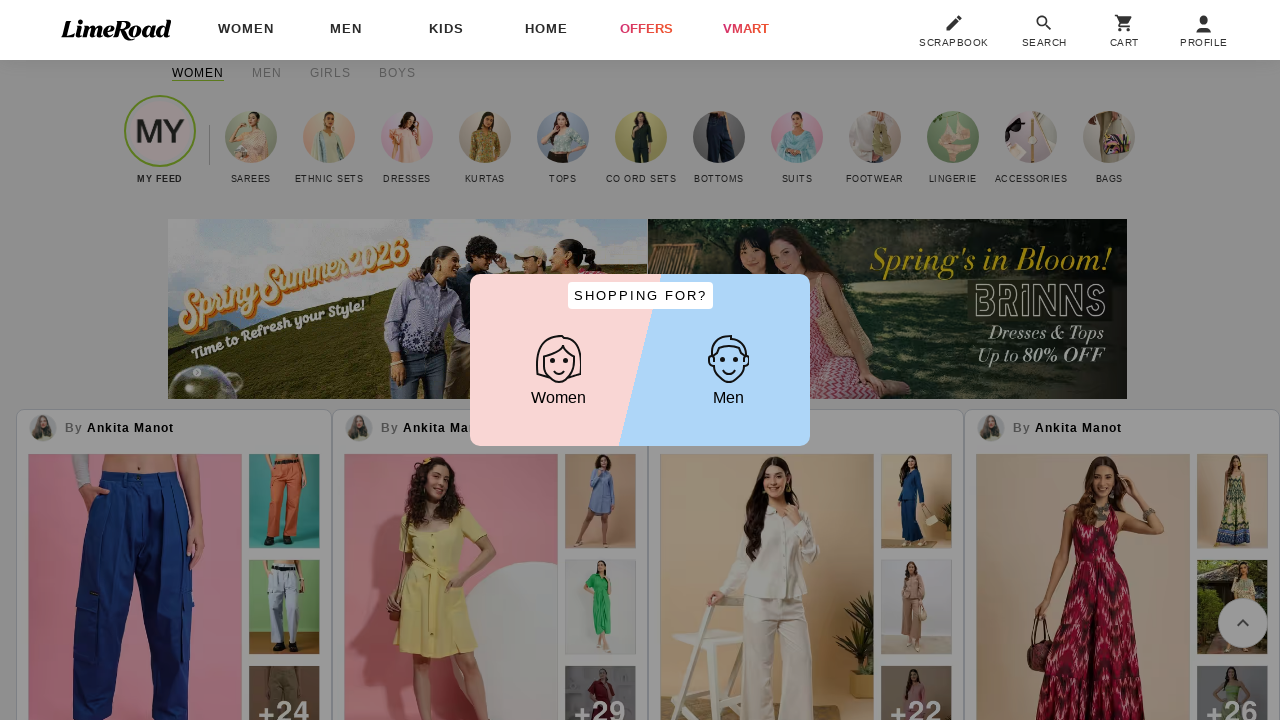

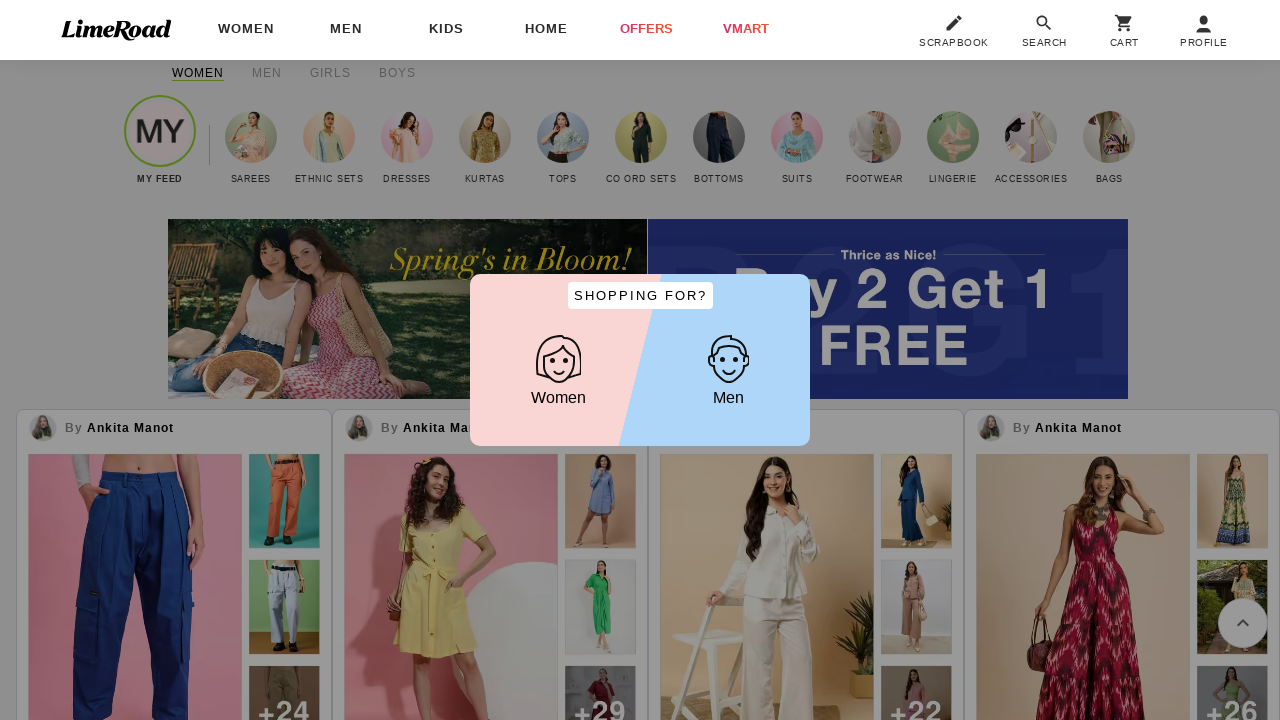